Tests hover functionality by hovering over an avatar image and verifying that a caption with additional user information becomes visible.

Starting URL: http://the-internet.herokuapp.com/hovers

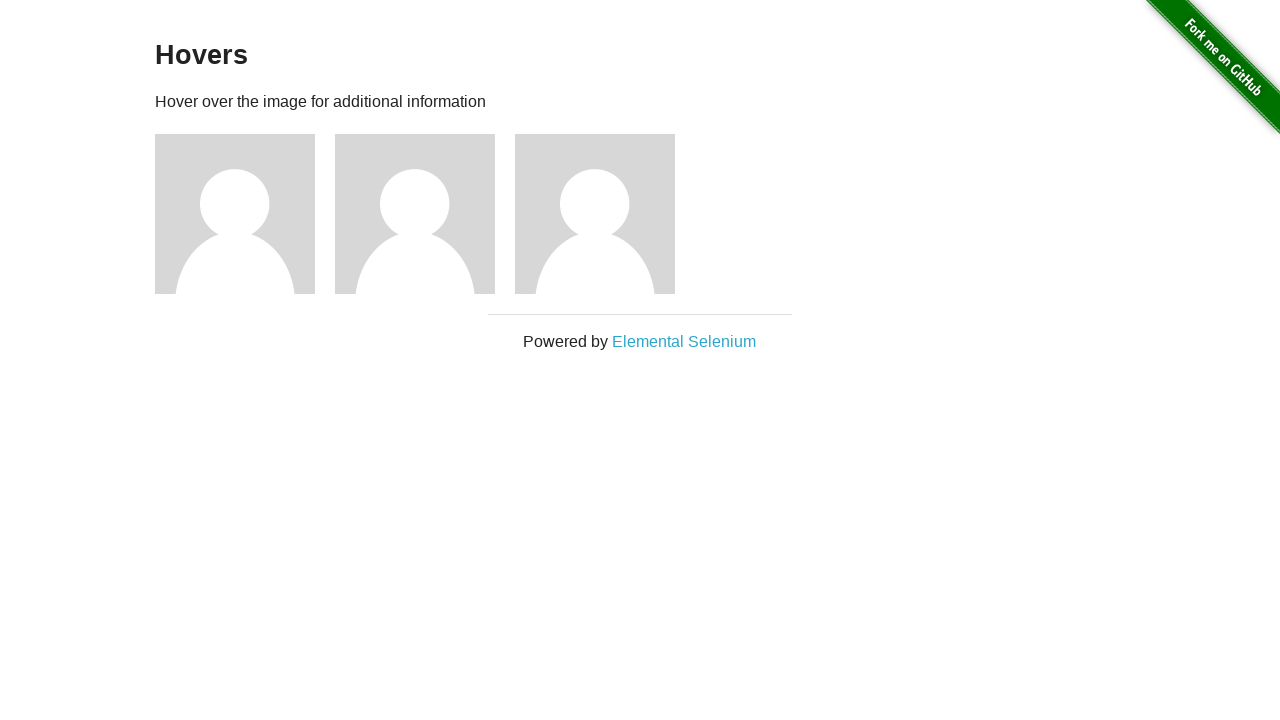

Hovered over first avatar image at (245, 214) on .figure >> nth=0
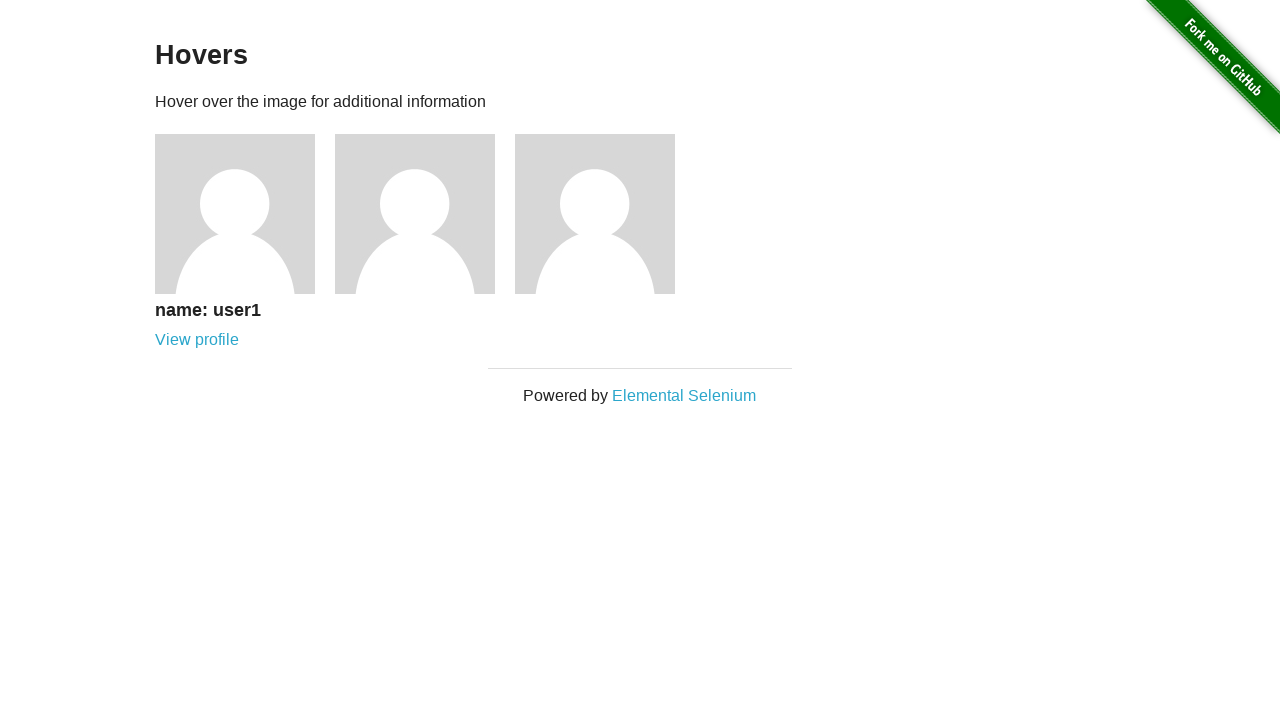

Verified that caption with user information is now visible
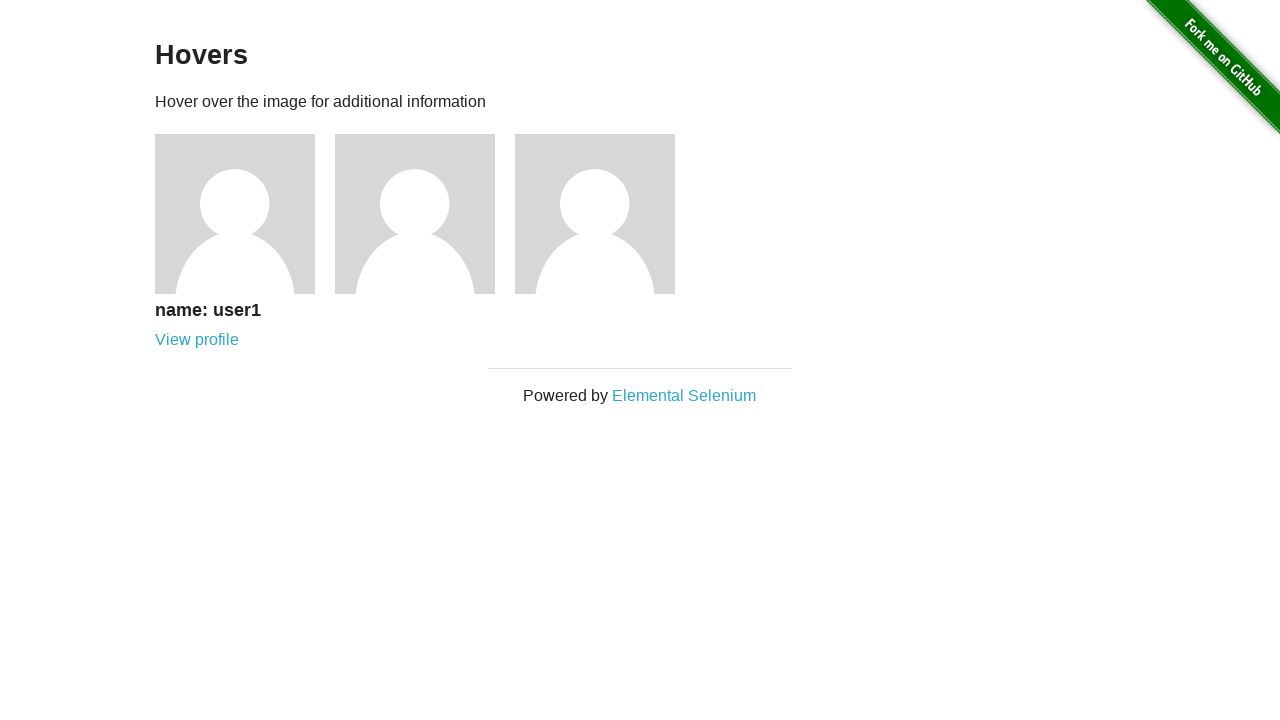

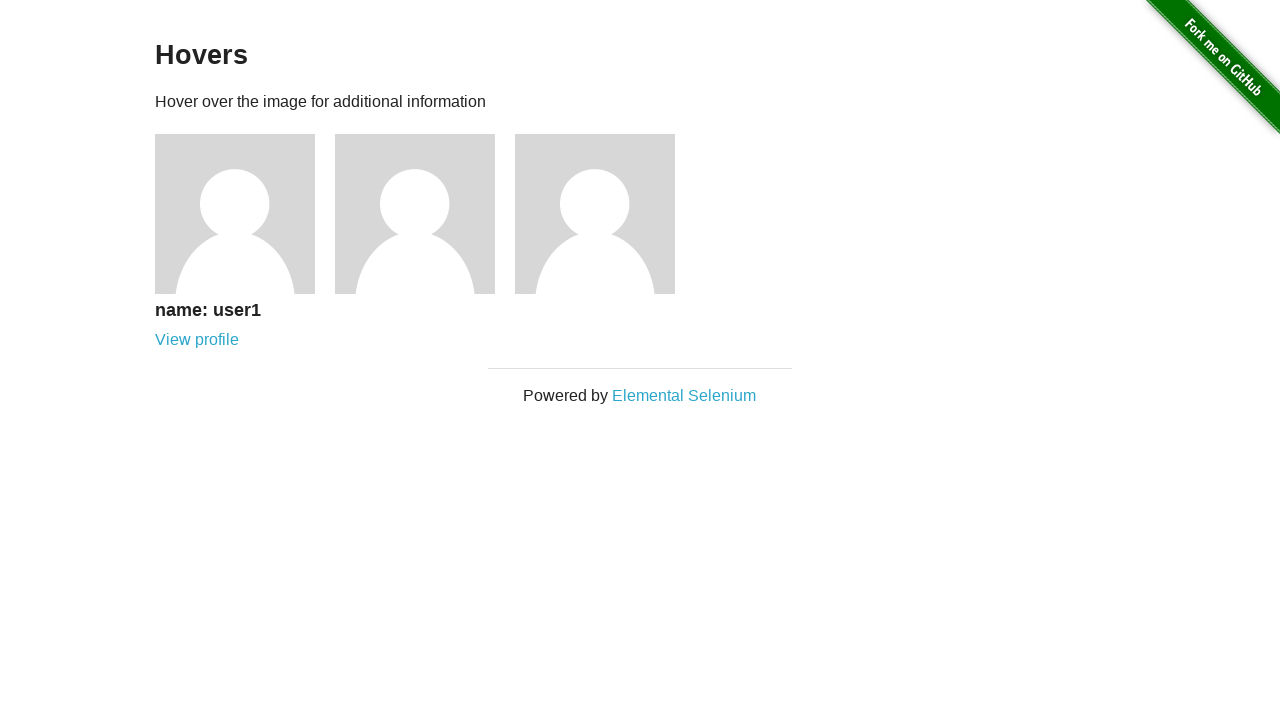